Tests navigation to the Blog page by clicking the Blog link on the TestProject homepage

Starting URL: https://testproject.io/

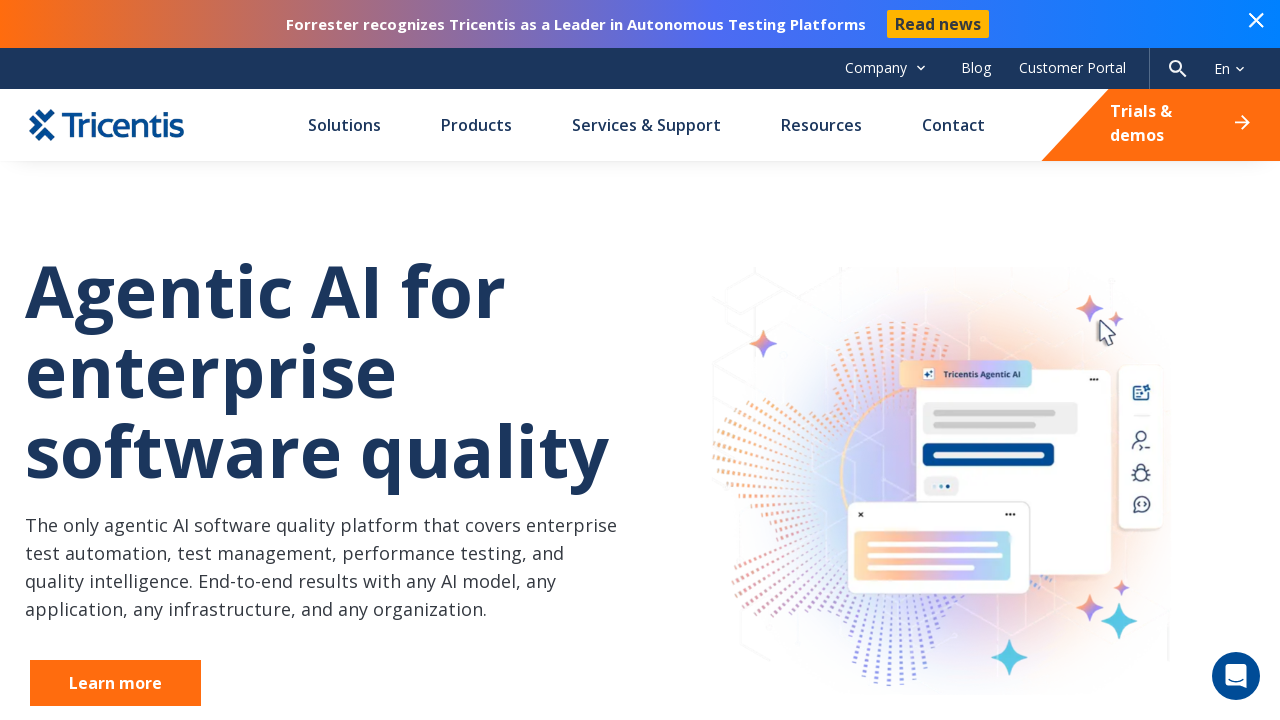

Navigated to TestProject homepage
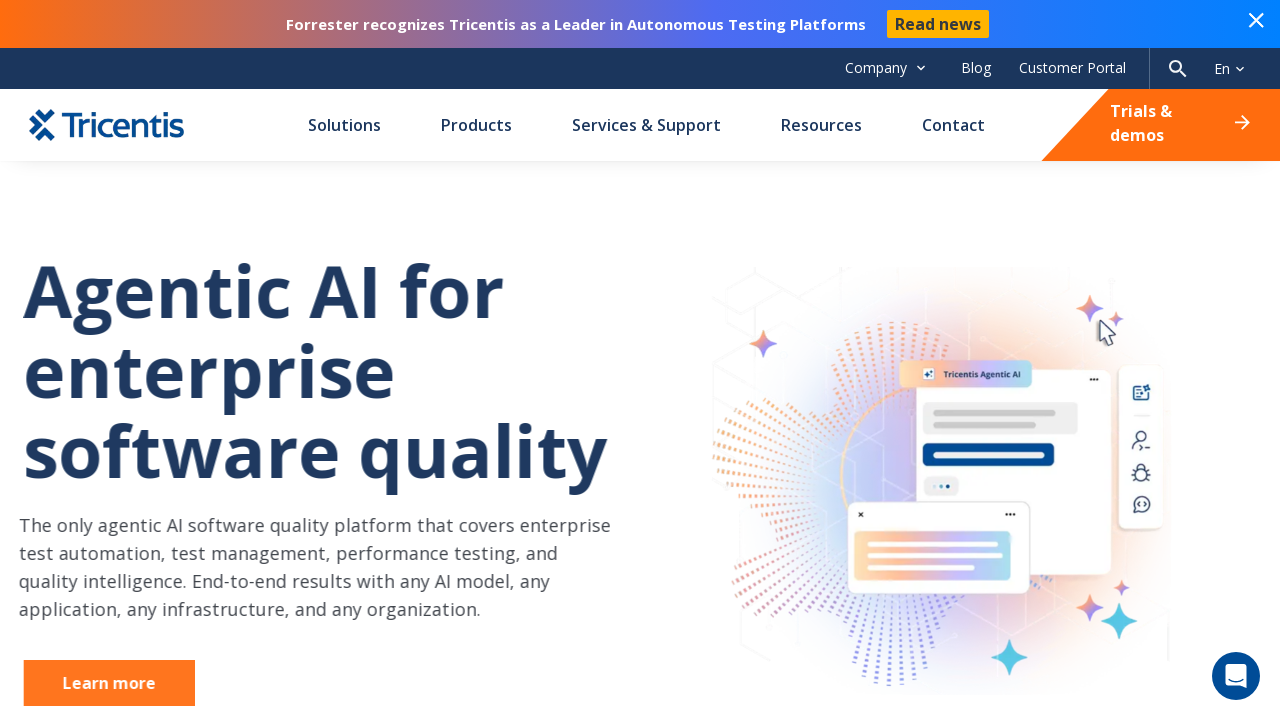

Clicked Blog link on TestProject homepage at (976, 68) on a:text('Blog')
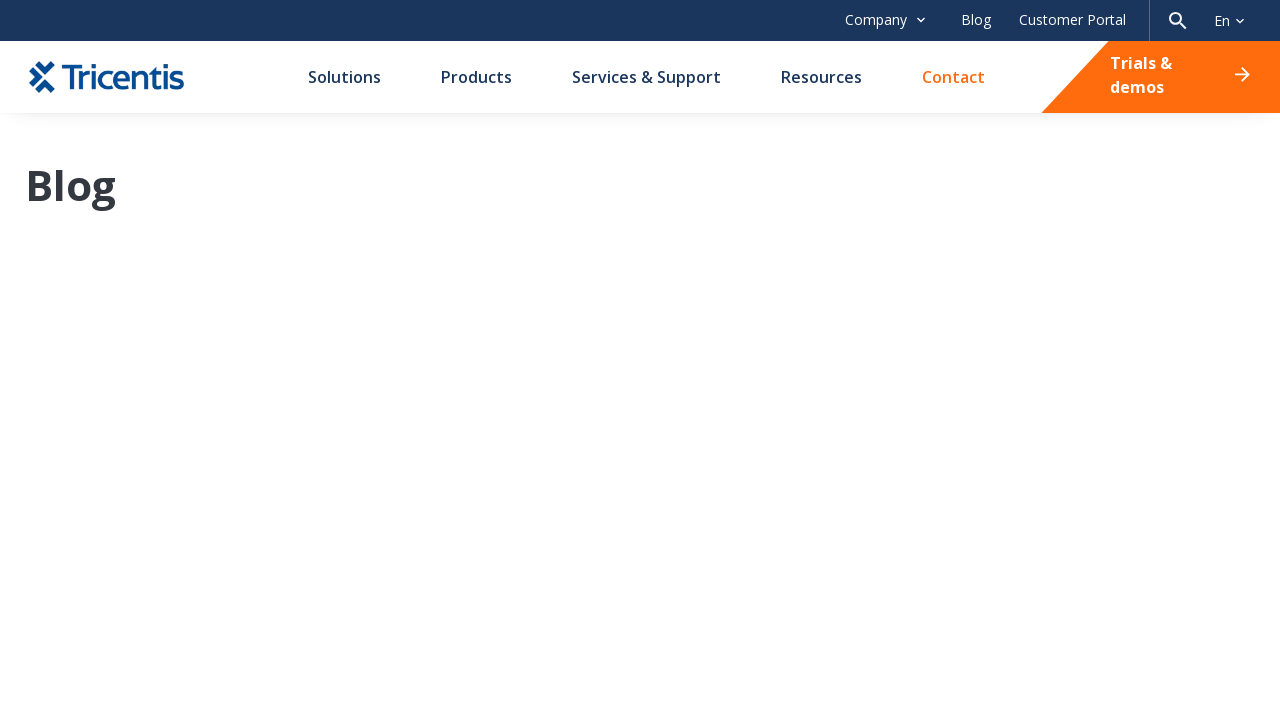

Blog page loaded successfully
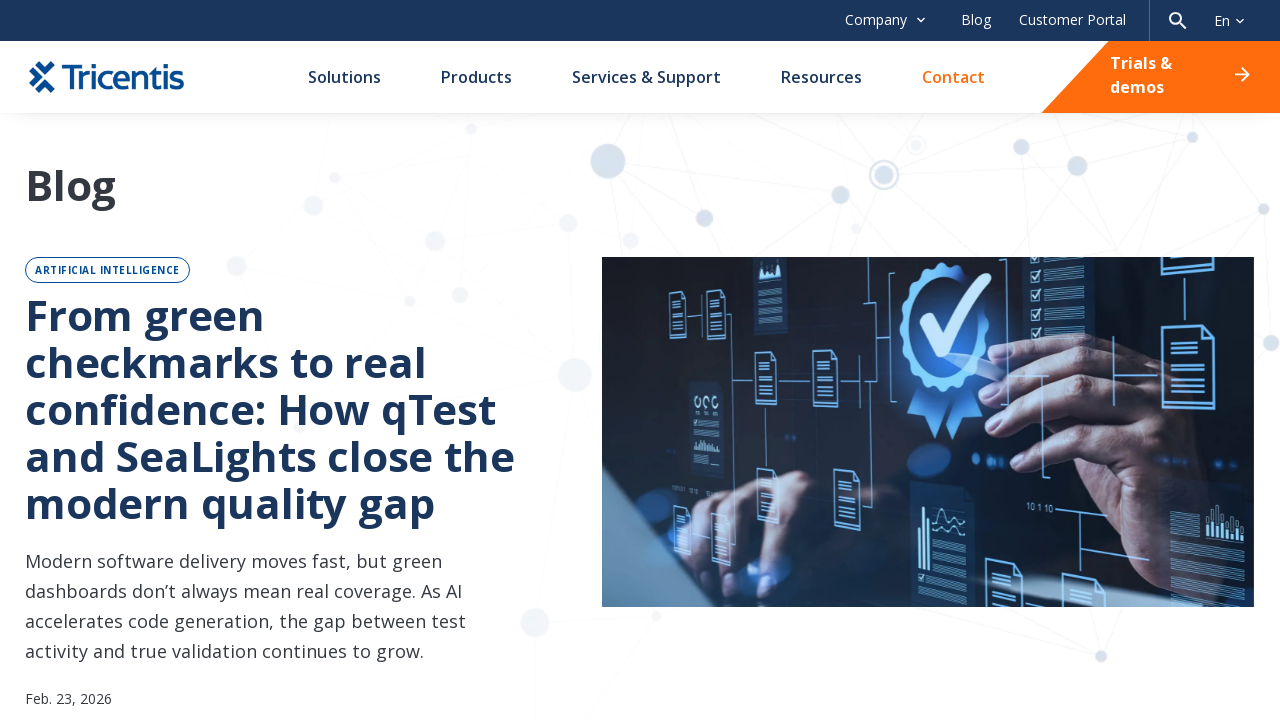

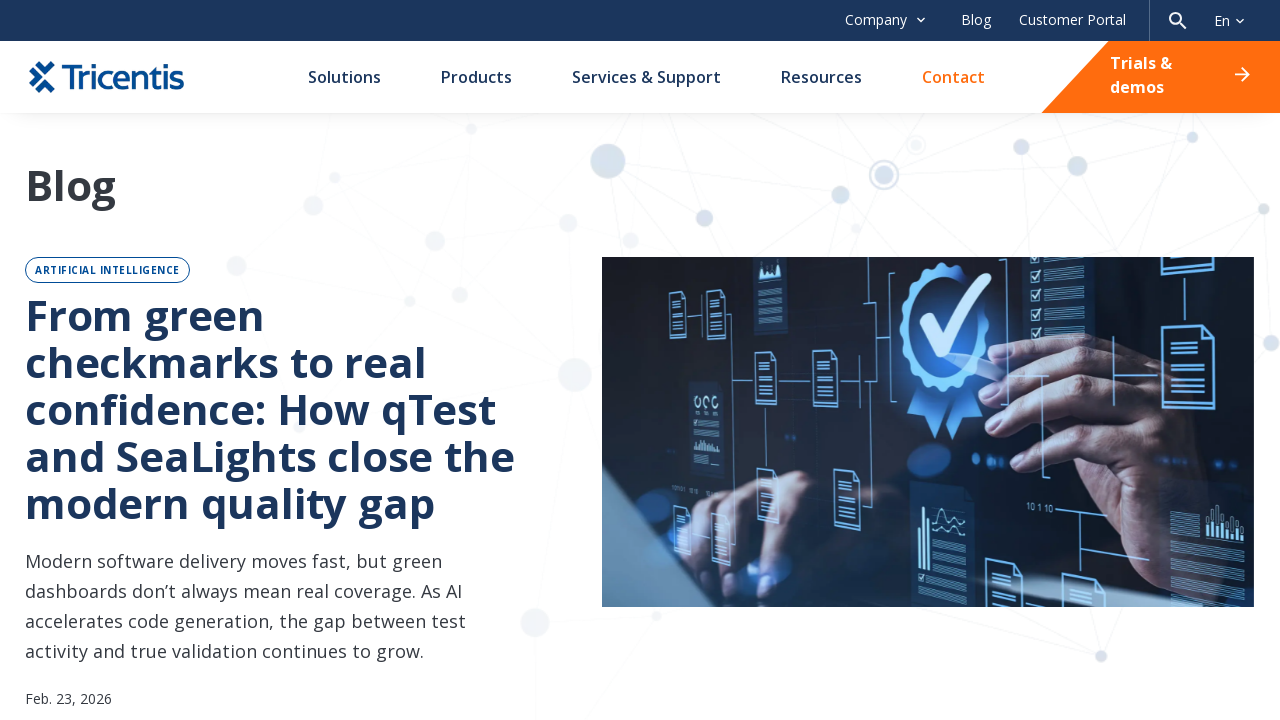